Tests keyboard input by clicking the search field, typing text, and using backspace to delete characters

Starting URL: https://jquery.com/

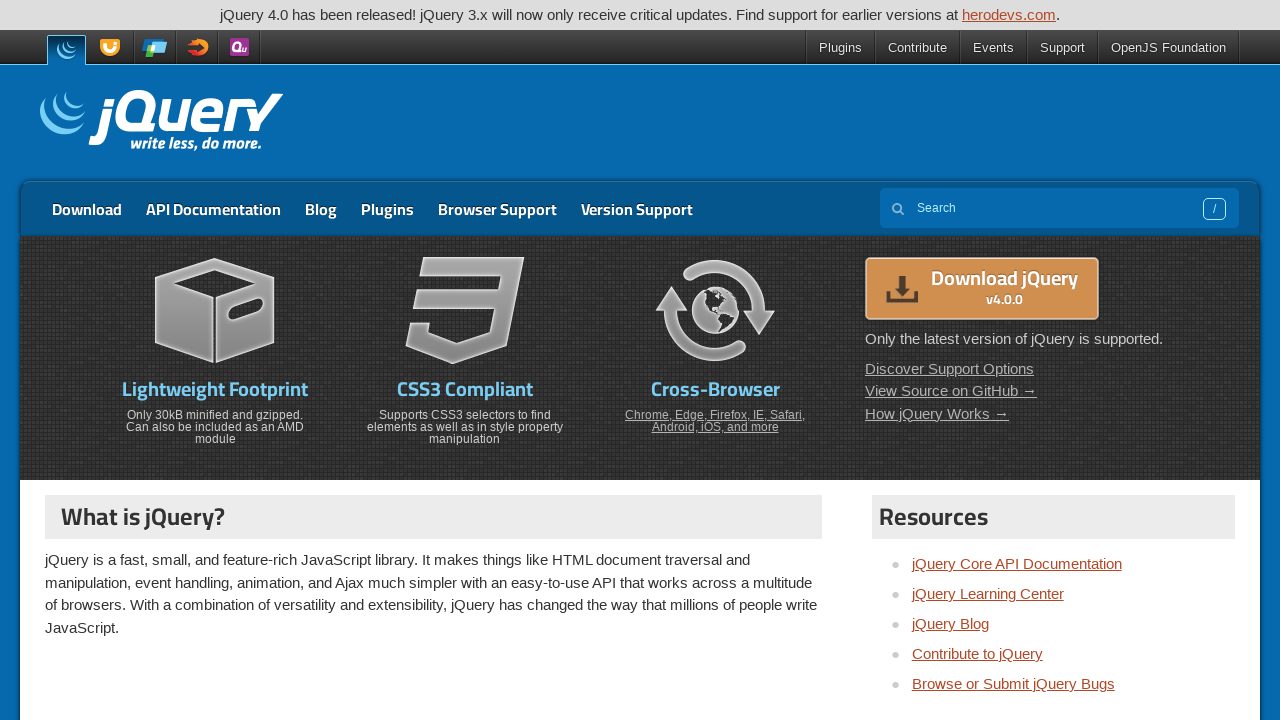

Clicked on the search input field at (1059, 208) on [name='s']
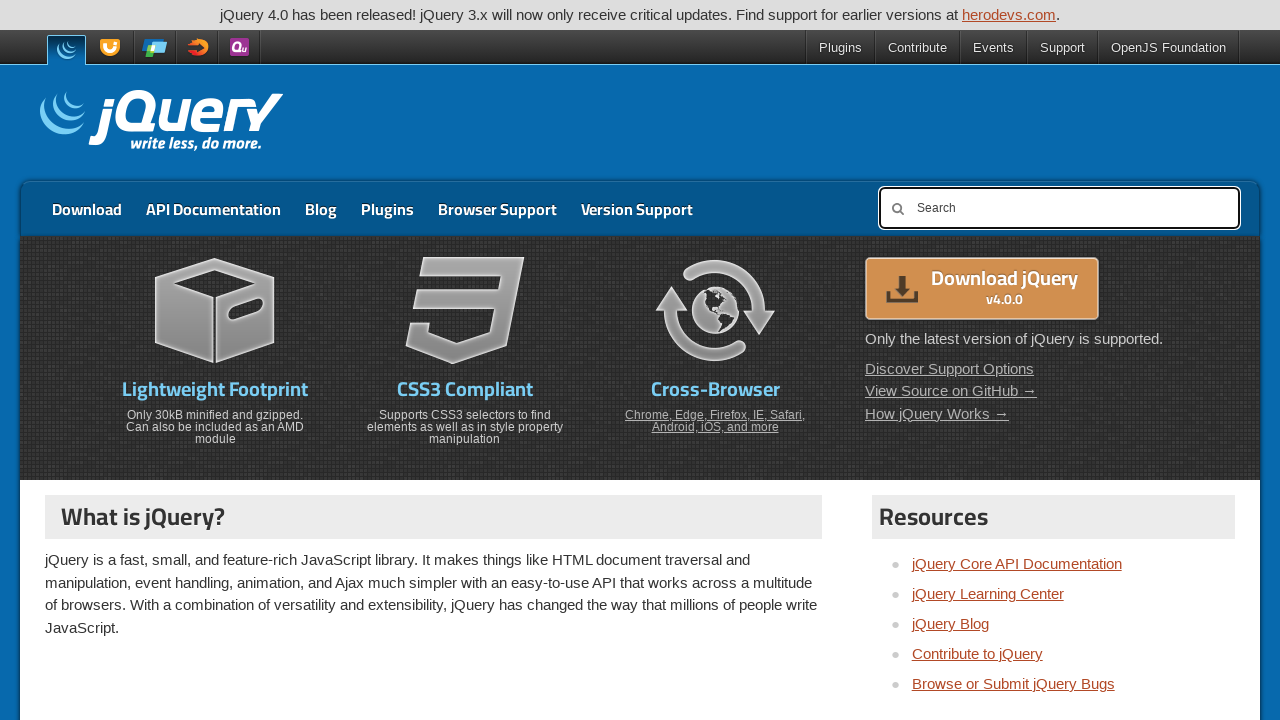

Typed 'footprint' using keyboard
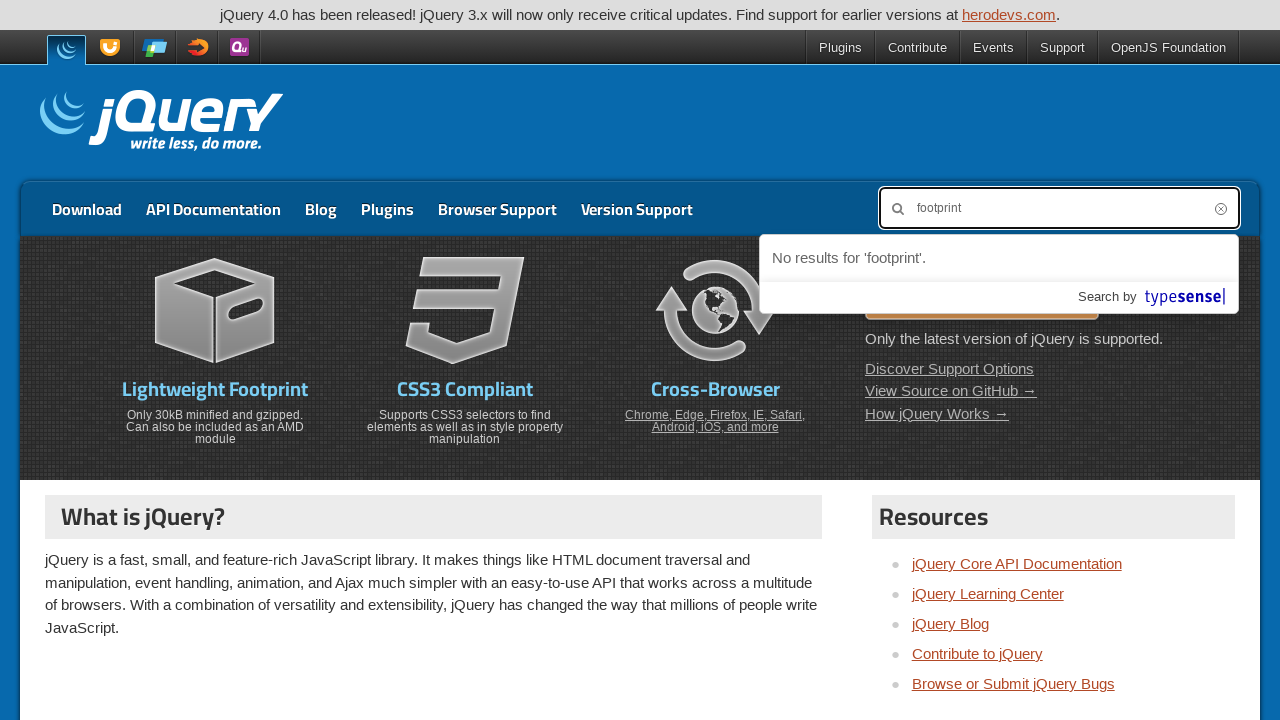

Pressed Backspace to delete a character
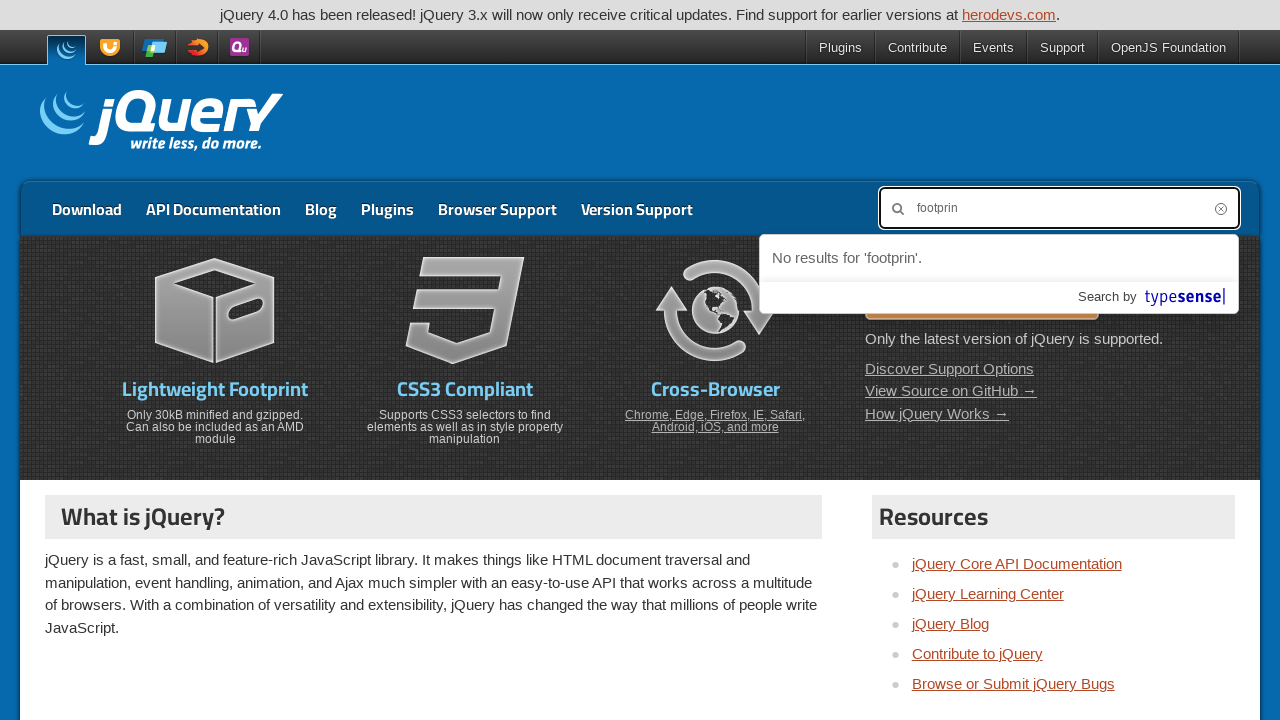

Pressed Backspace to delete a character
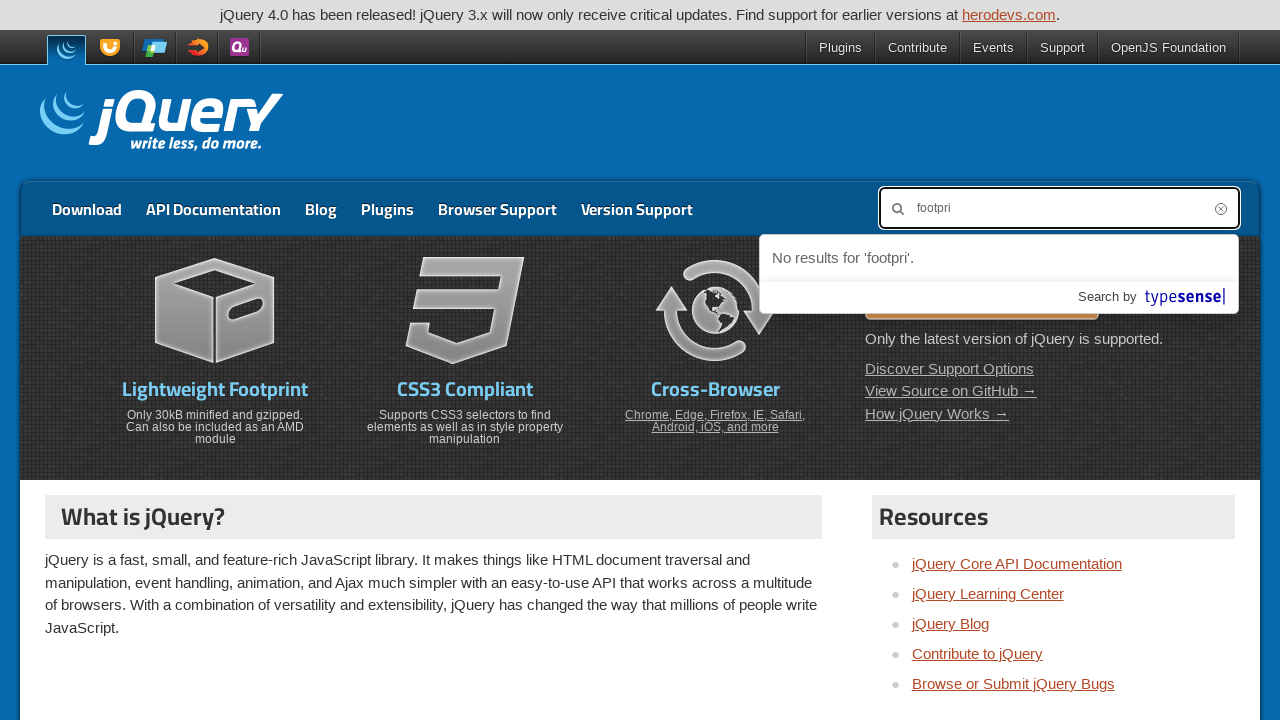

Pressed Backspace to delete a character
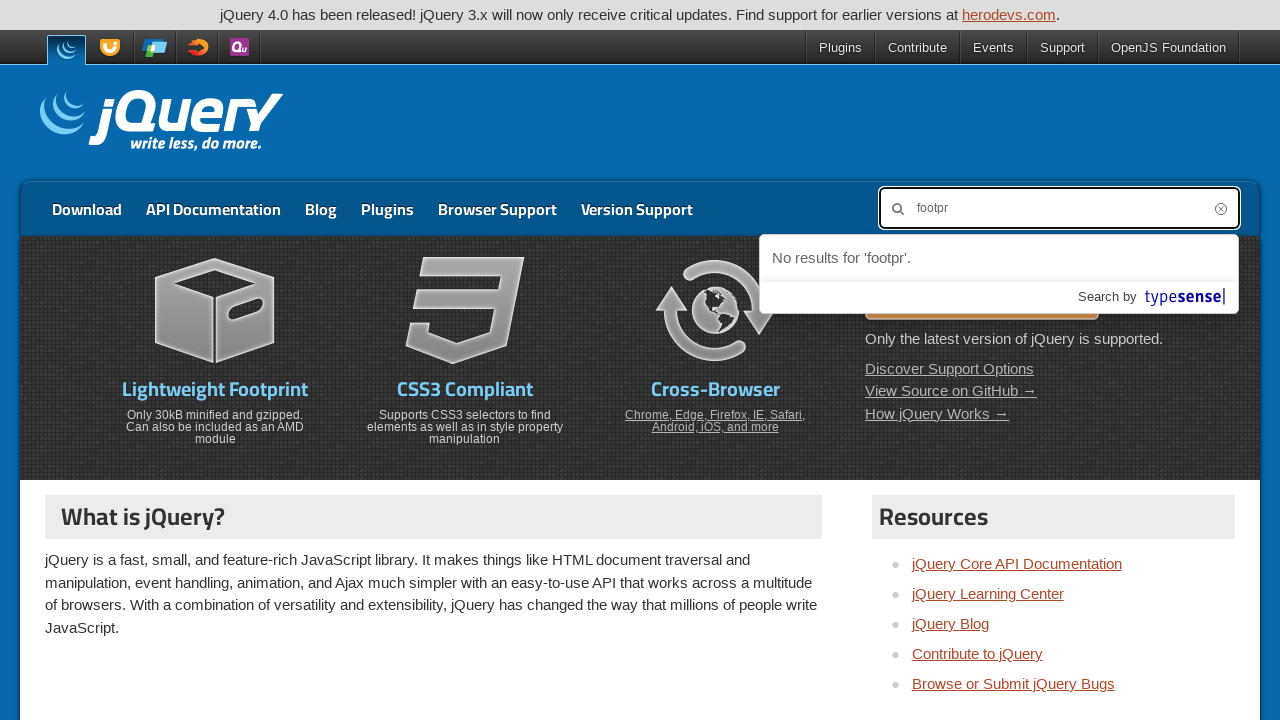

Pressed Backspace to delete a character
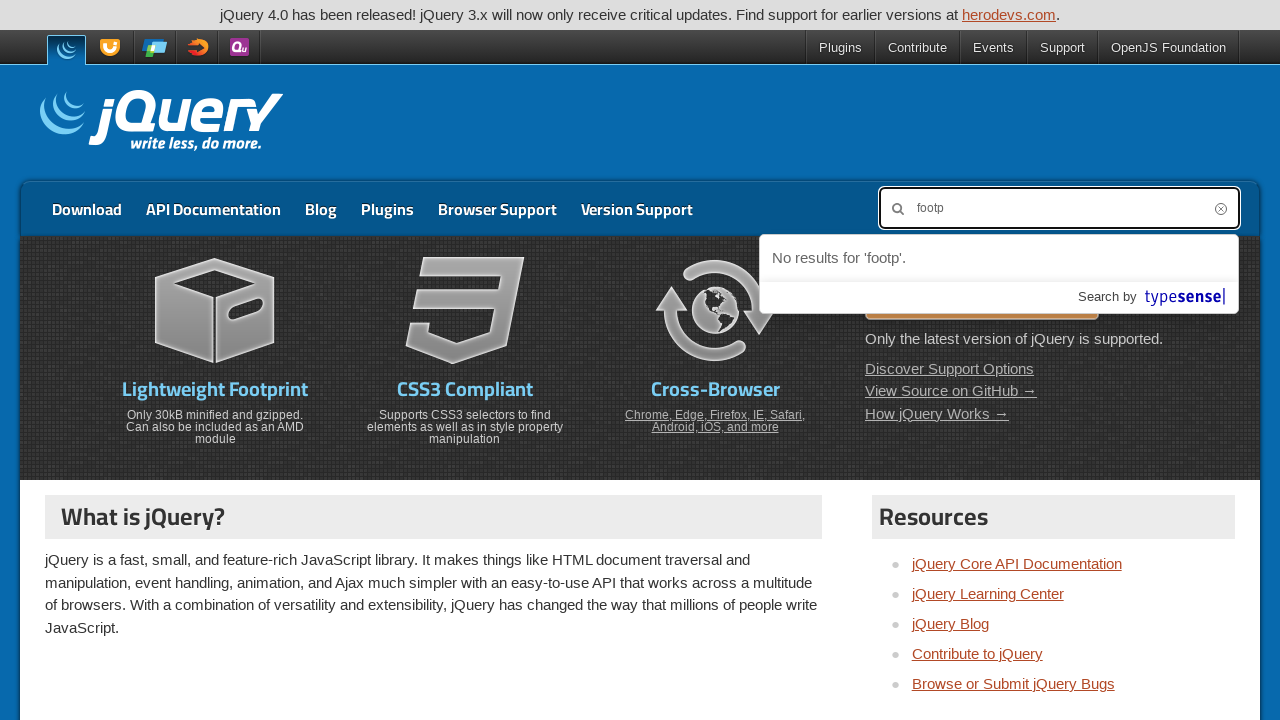

Pressed Backspace to delete a character
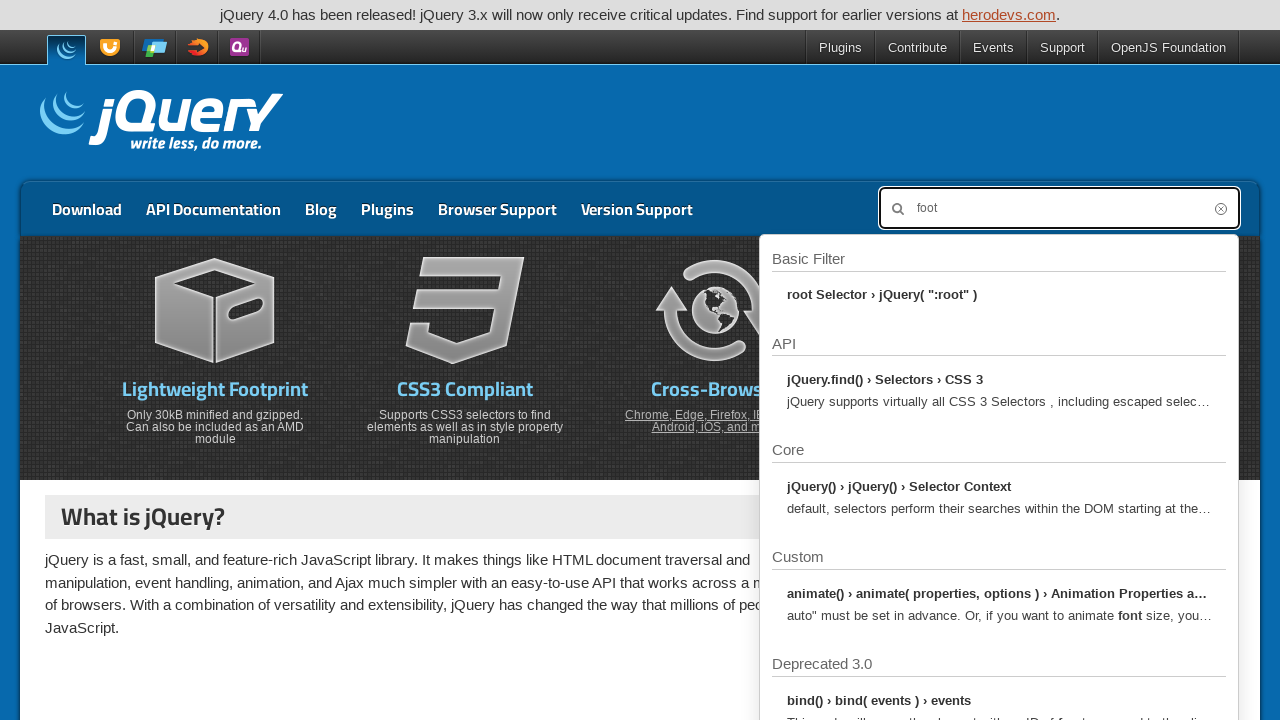

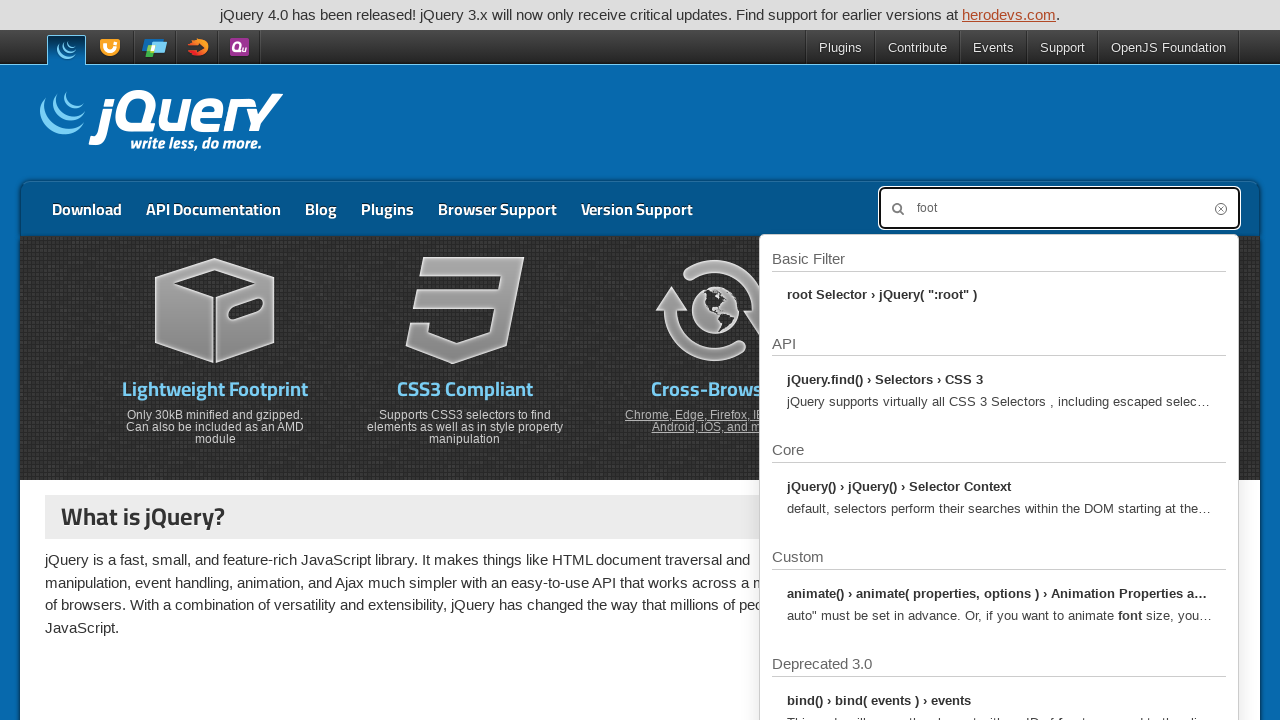